Tests drag and drop functionality on jQuery UI demo page by dragging an element and dropping it onto a target area

Starting URL: https://jqueryui.com/droppable/

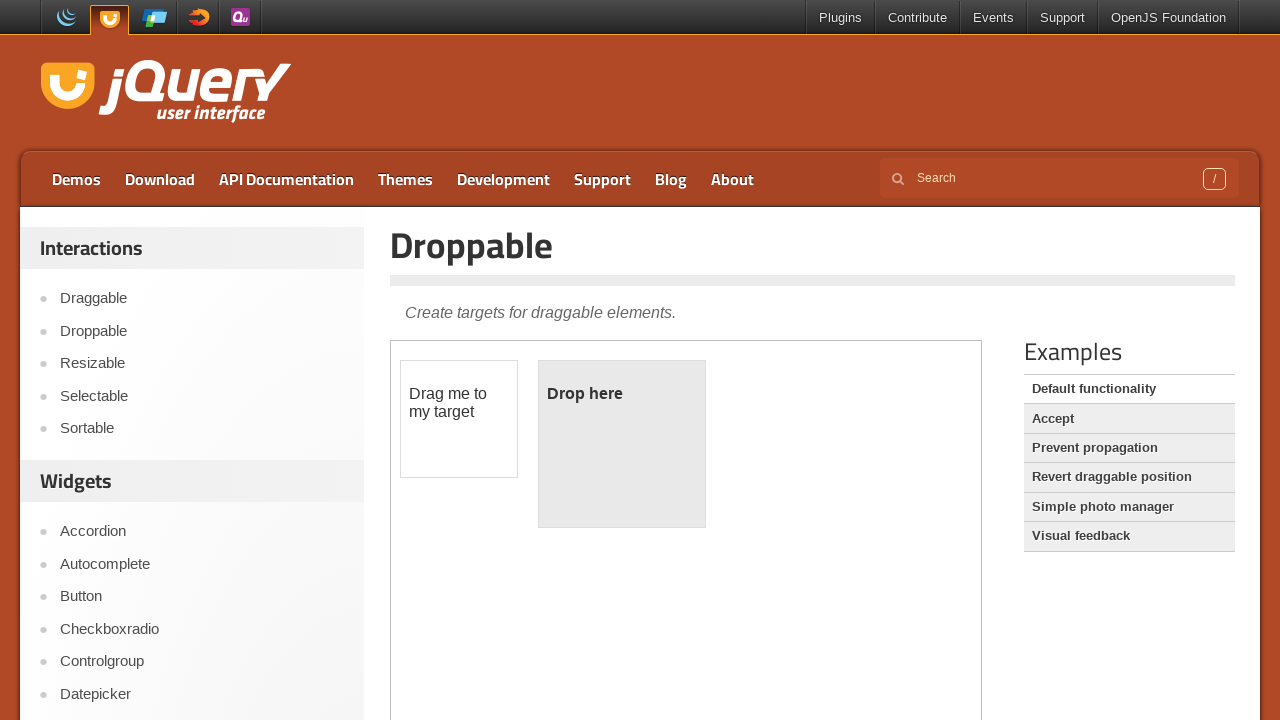

Navigated to jQuery UI droppable demo page
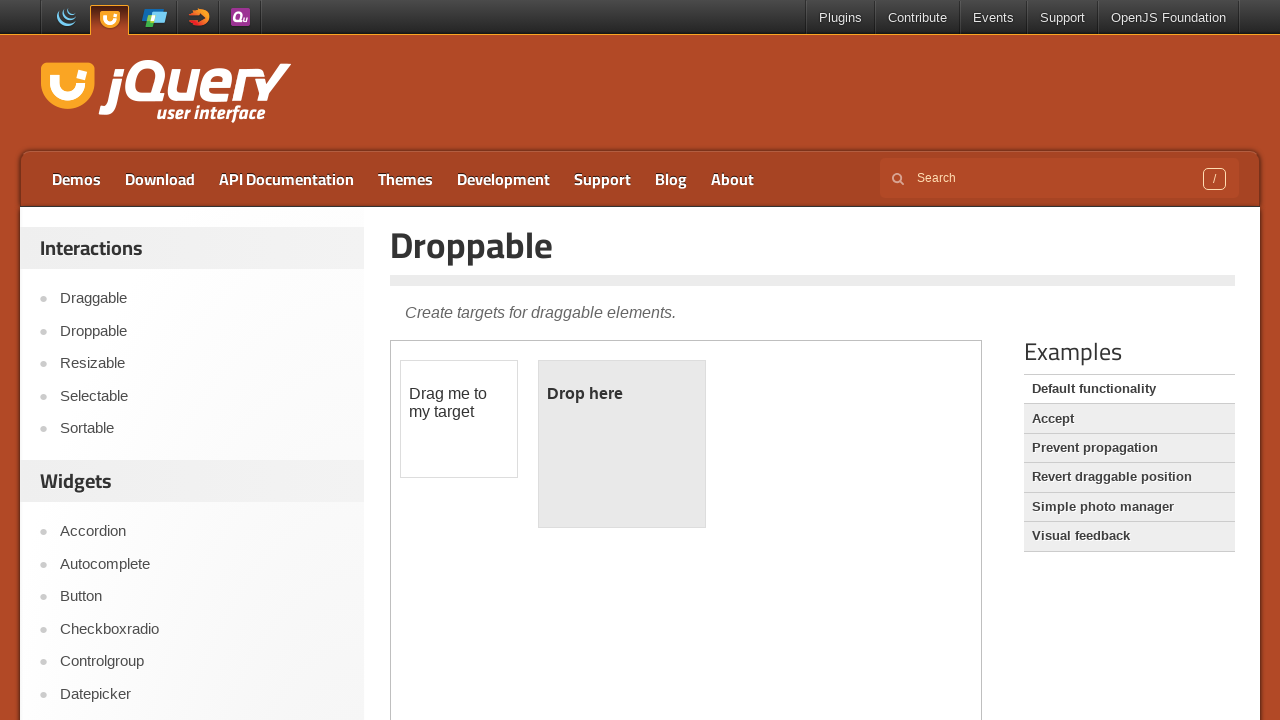

Located the demo iframe
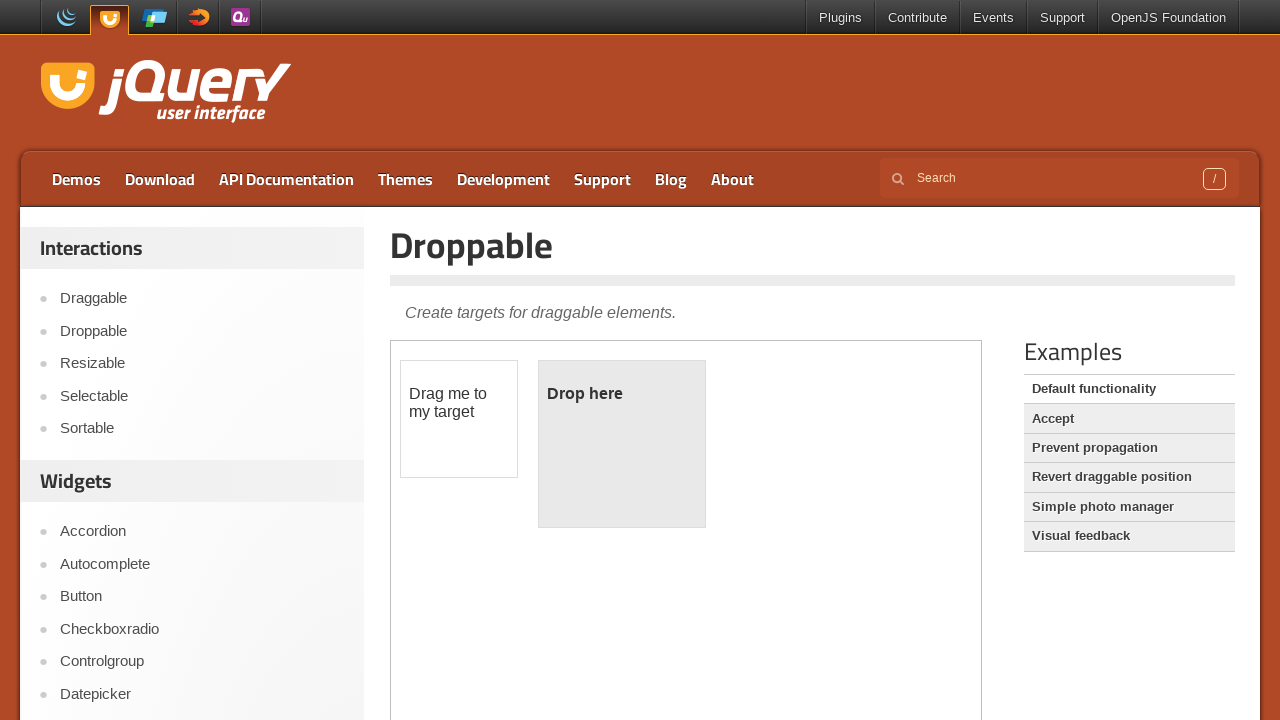

Located the draggable element
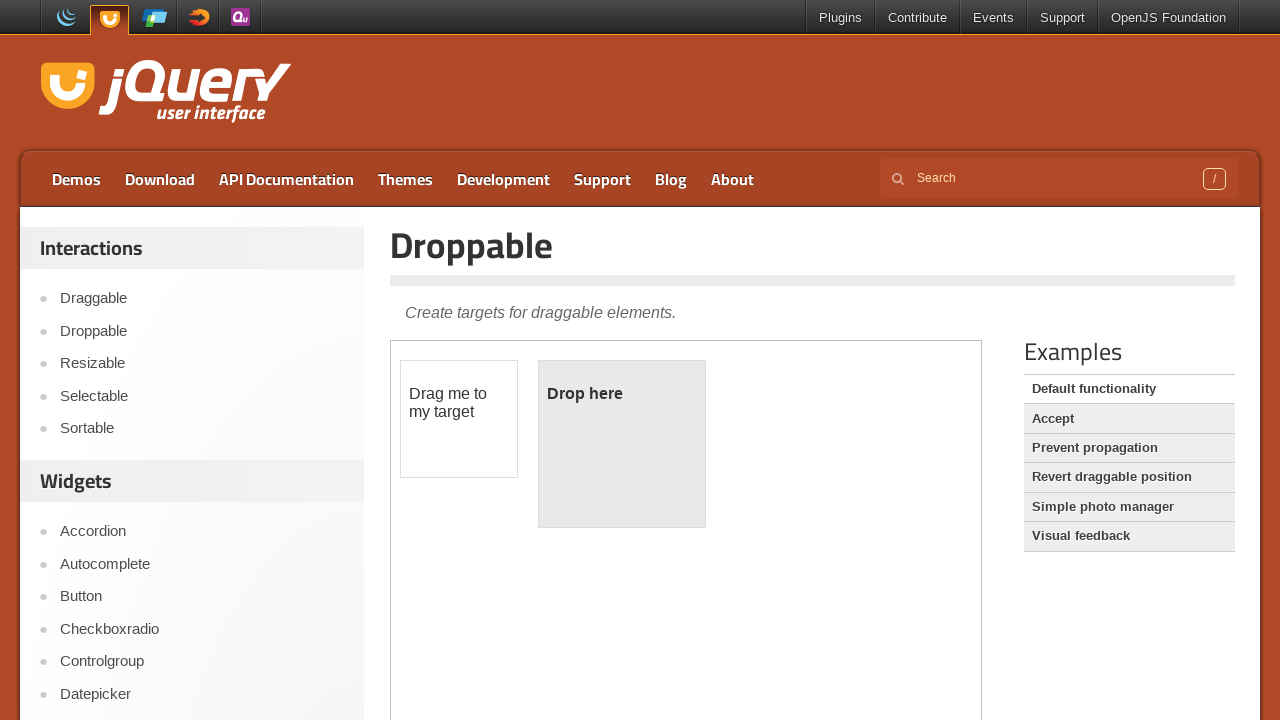

Located the droppable target area
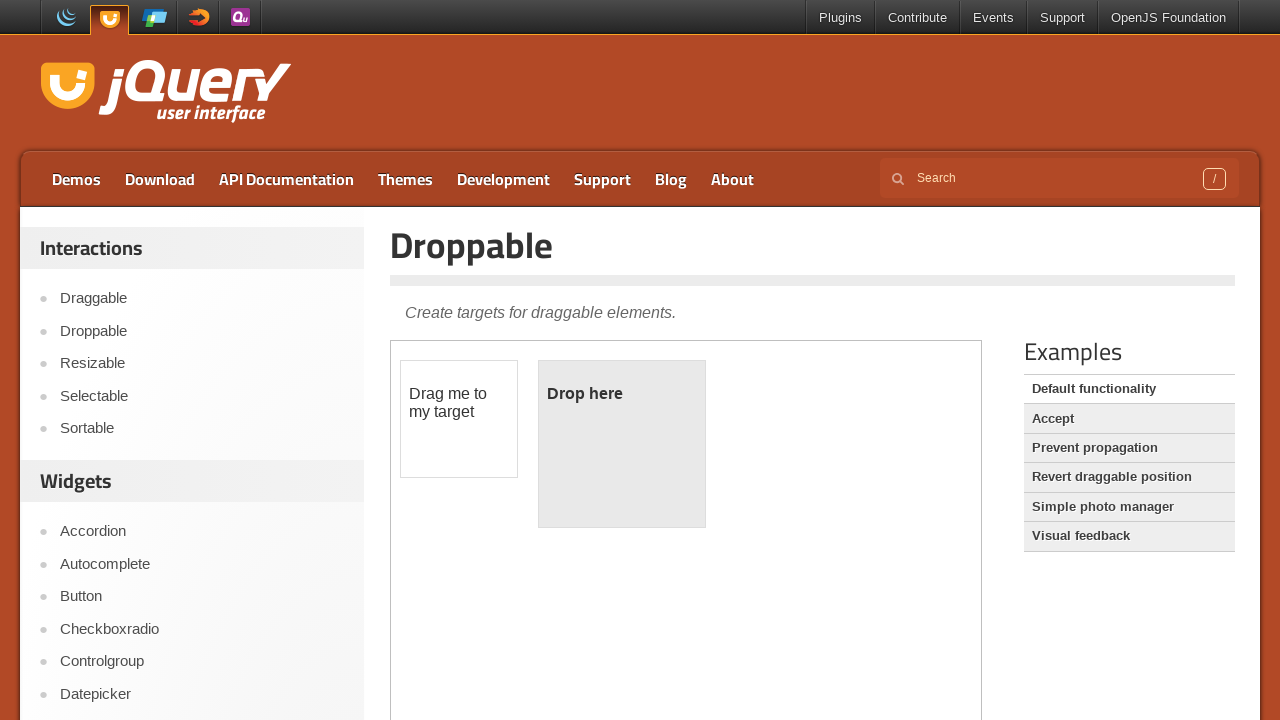

Dragged the draggable element onto the droppable target area at (622, 444)
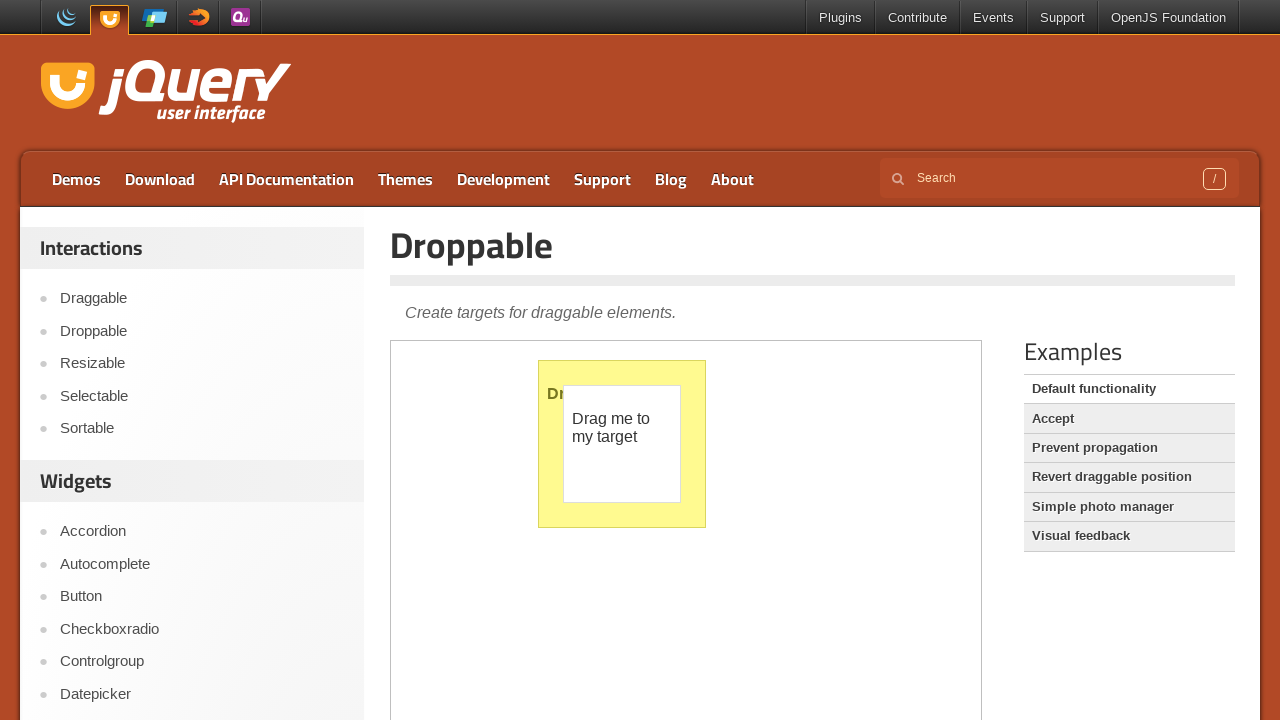

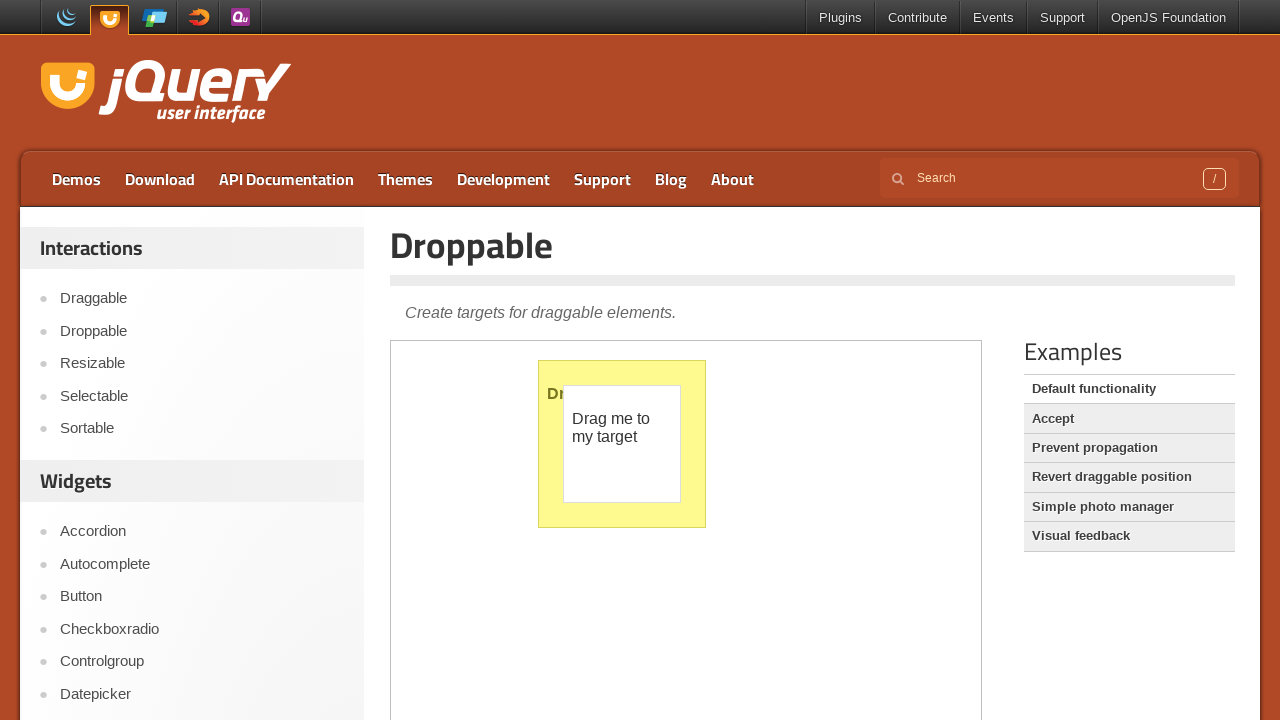